Tests checkbox interactions by clicking on checkboxes to ensure they are selected

Starting URL: https://the-internet.herokuapp.com/checkboxes

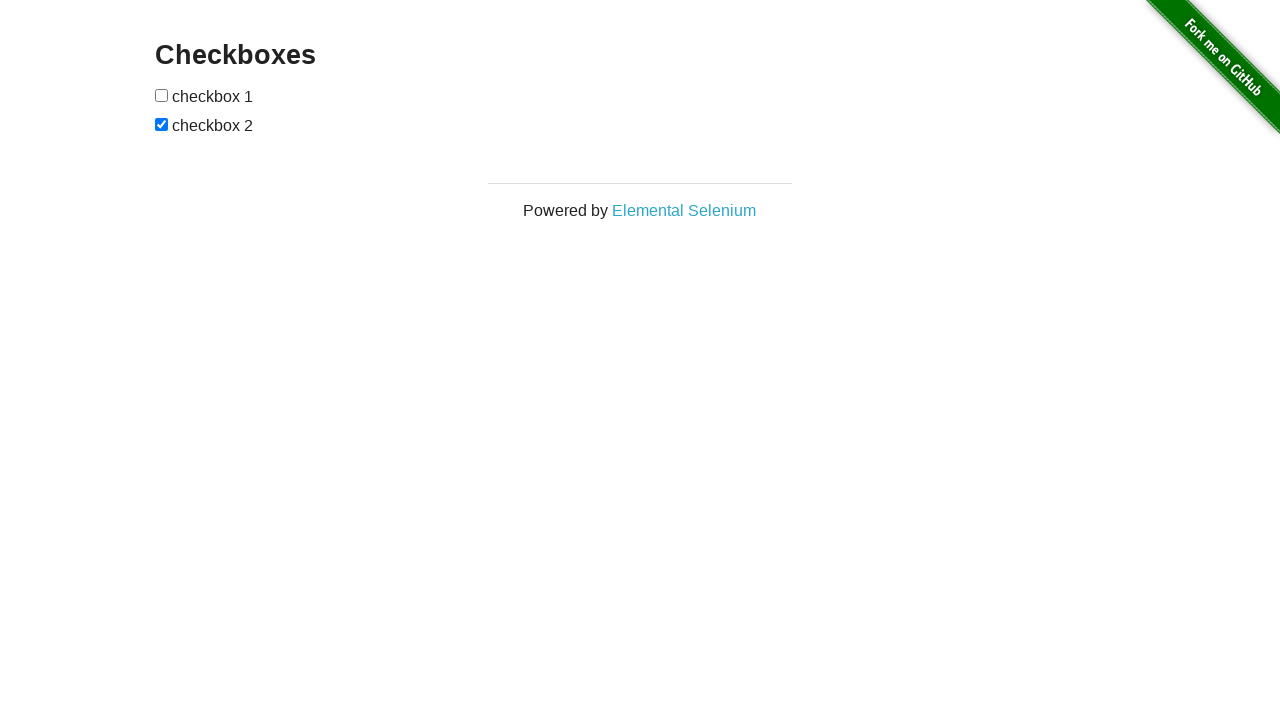

Located first checkbox element
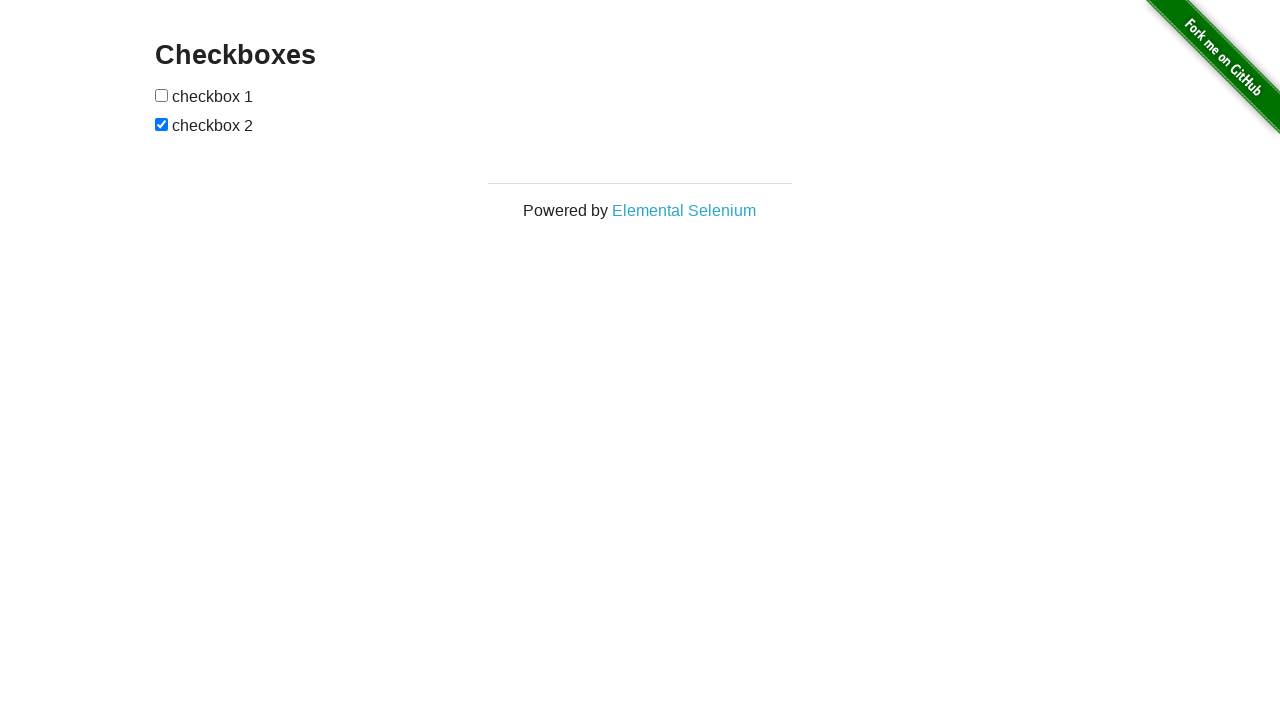

Located second checkbox element
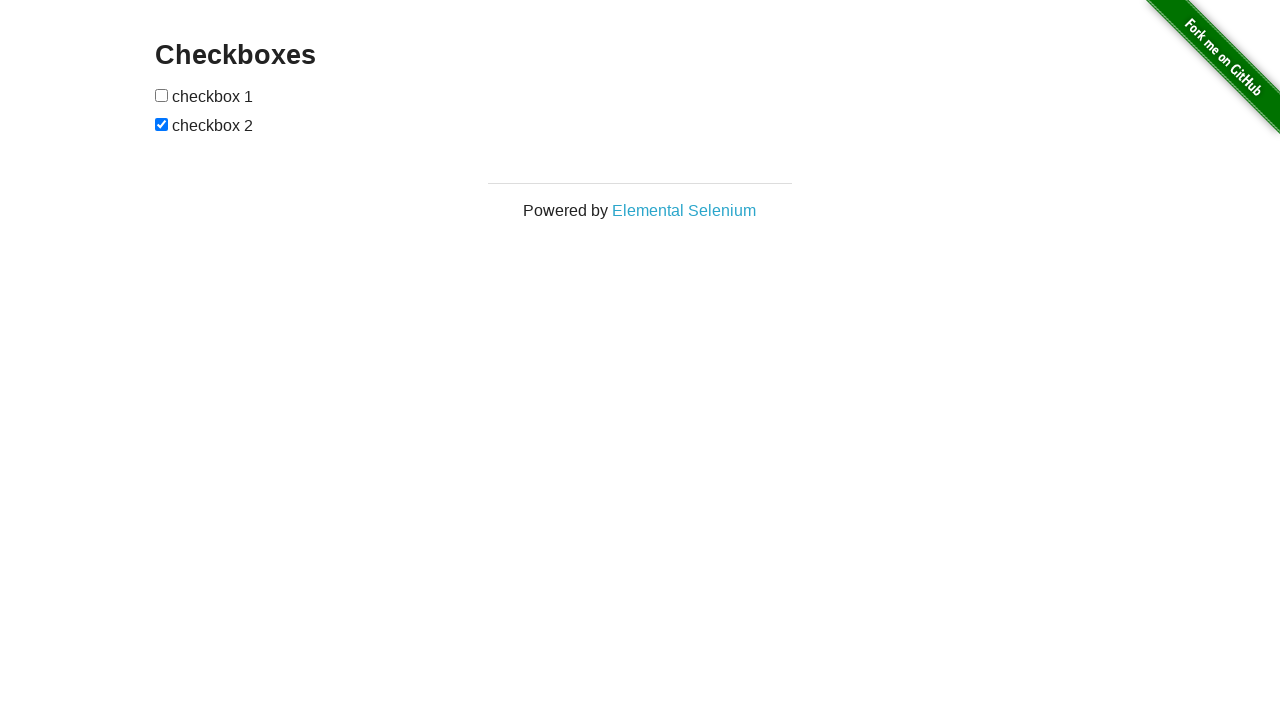

Checked if first checkbox is selected
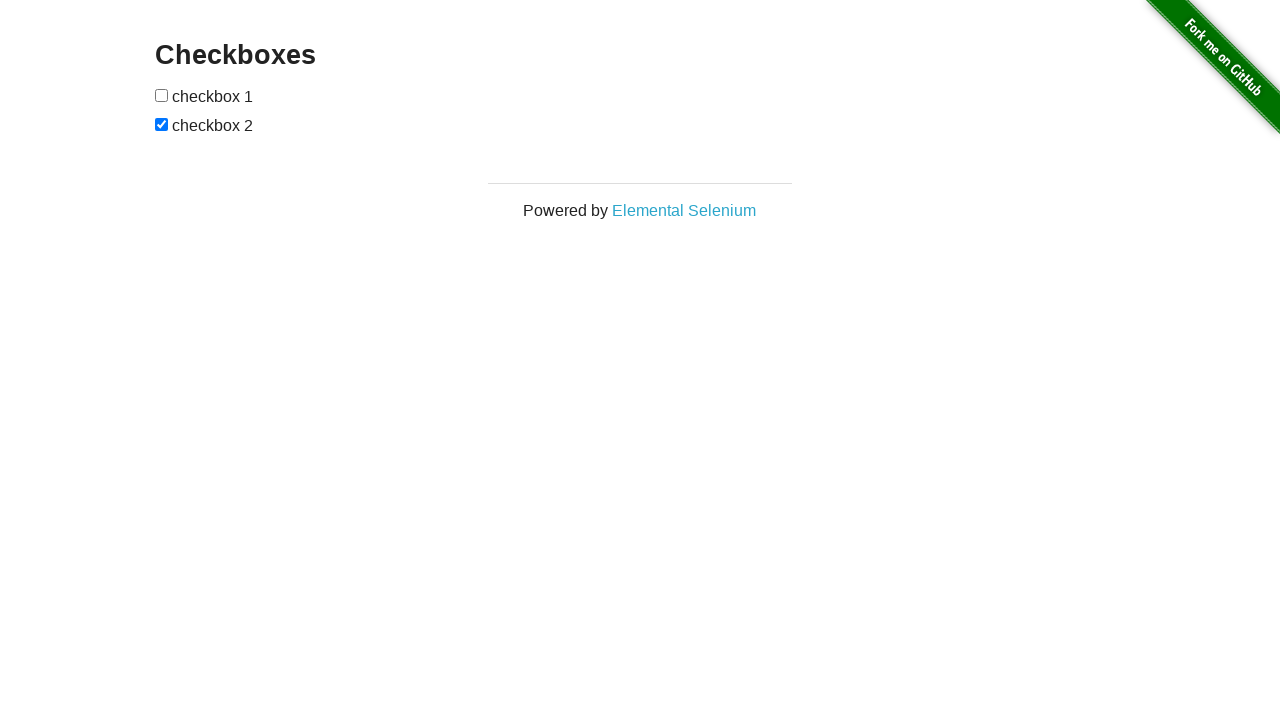

Clicked first checkbox to select it at (162, 95) on xpath=//form[@id='checkboxes']/input[1]
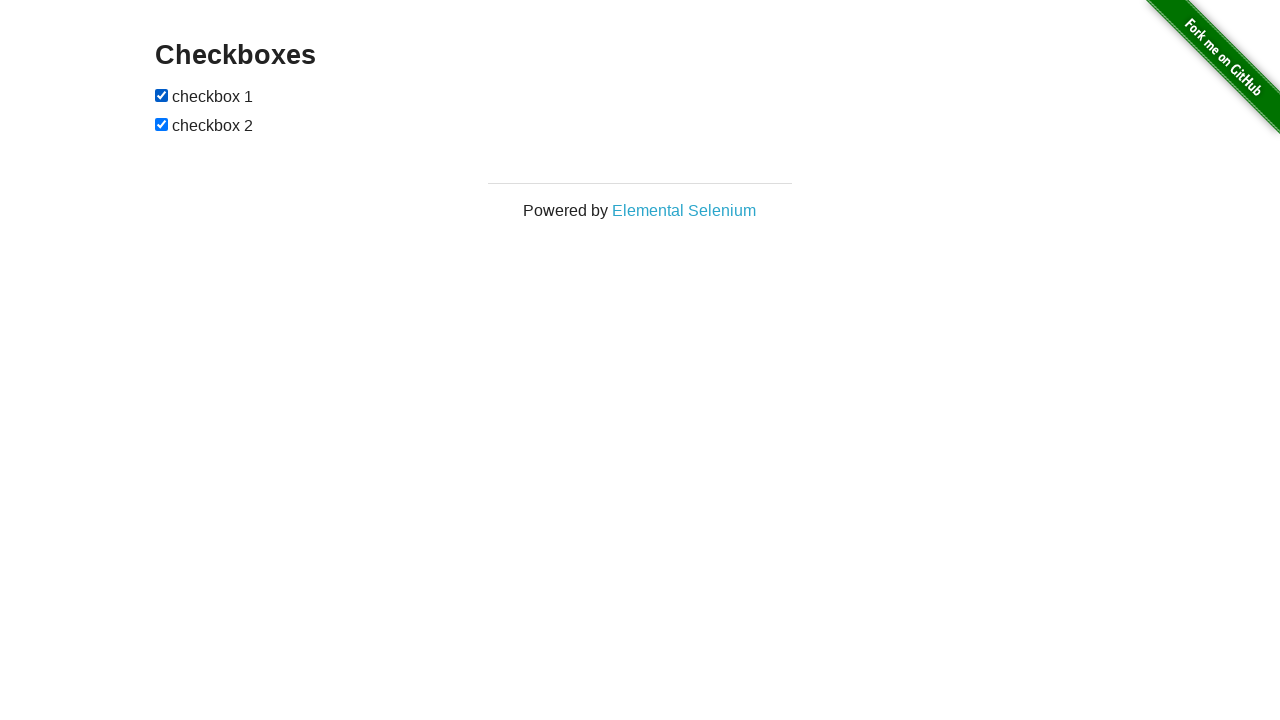

Checked if second checkbox is selected - already checked
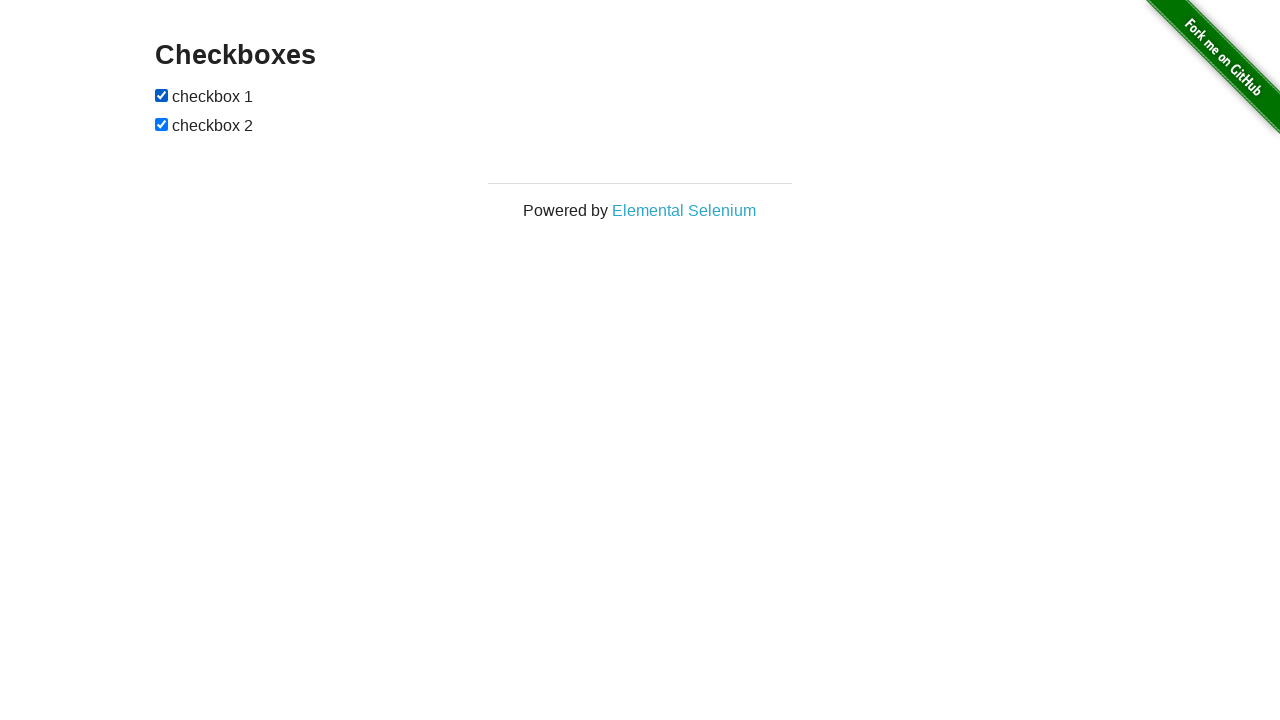

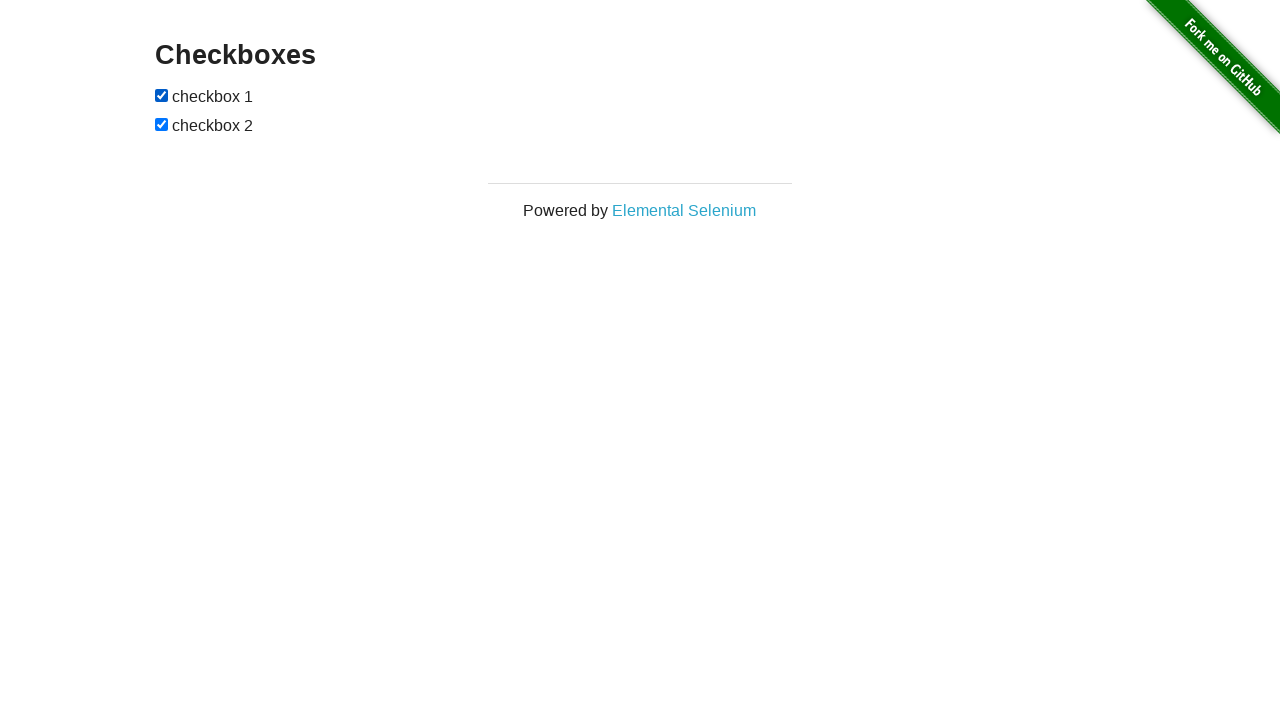